Navigates to an education website, hovers over the courses dropdown menu, then hovers over a specific course category, and finally clicks on the ST Master Class link

Starting URL: https://lh.inmakesedu.com/

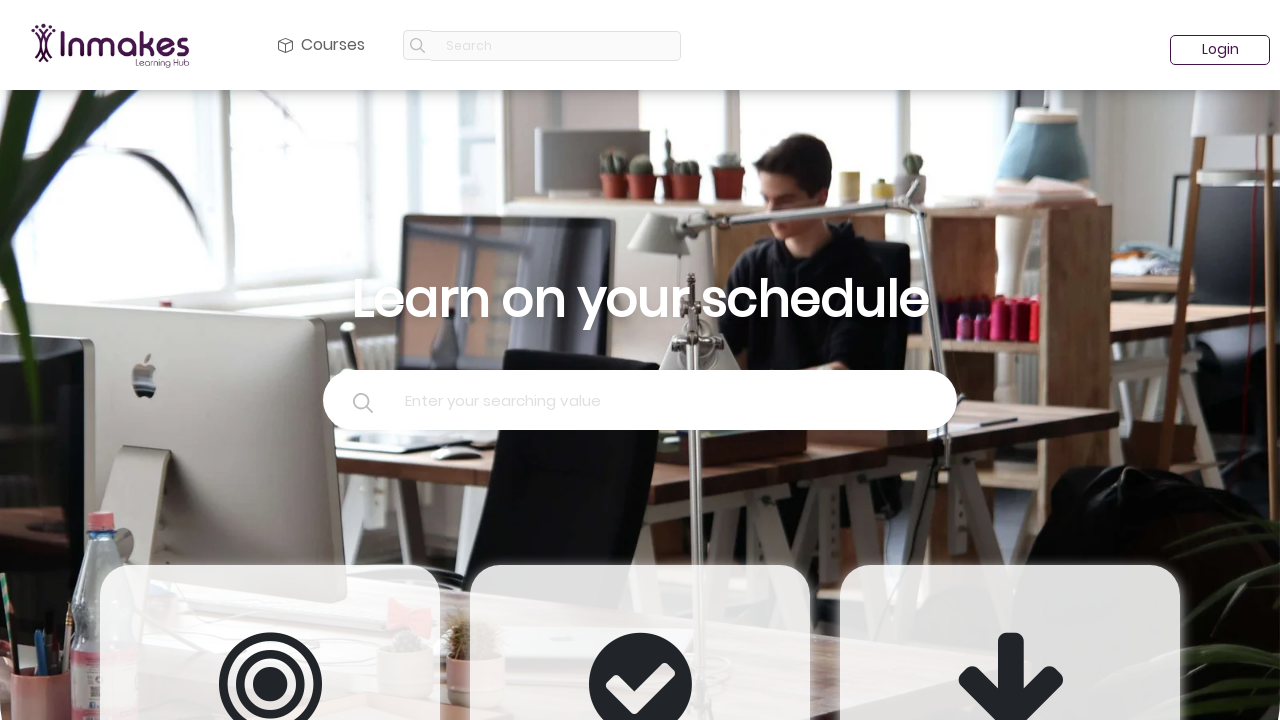

Navigated to education website https://lh.inmakesedu.com/
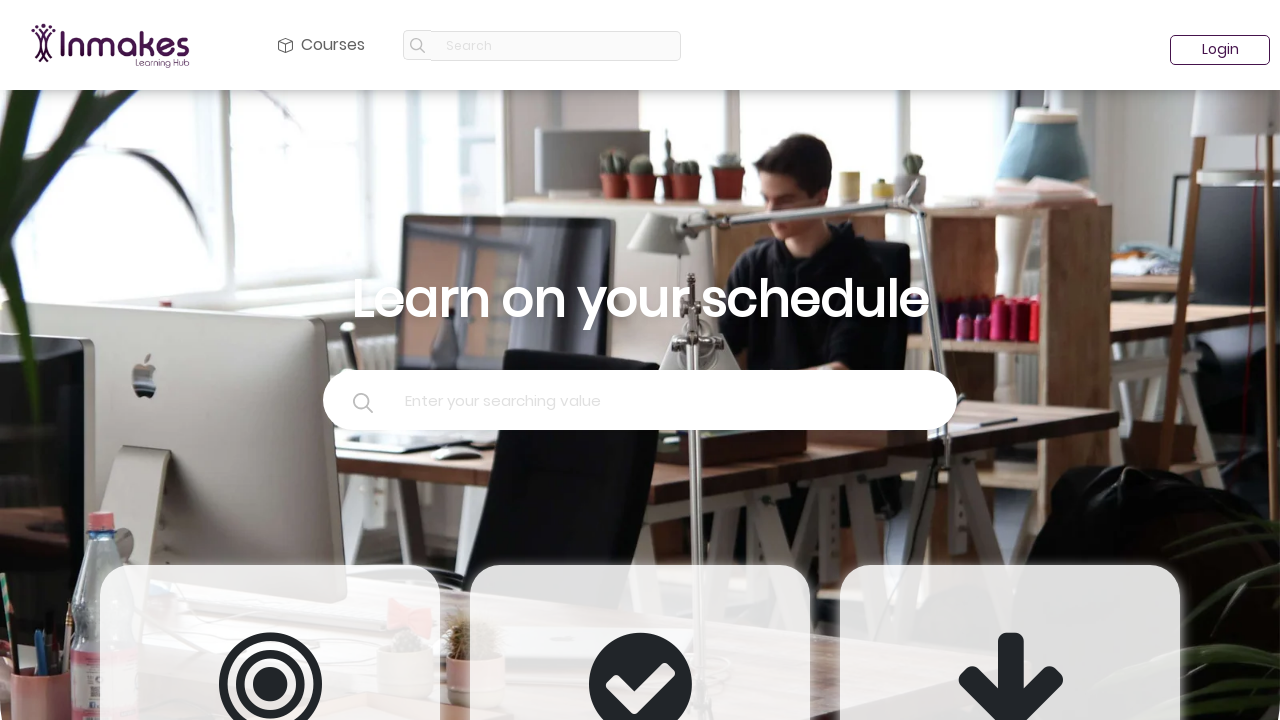

Hovered over courses dropdown menu at (322, 45) on #navbarDropdown
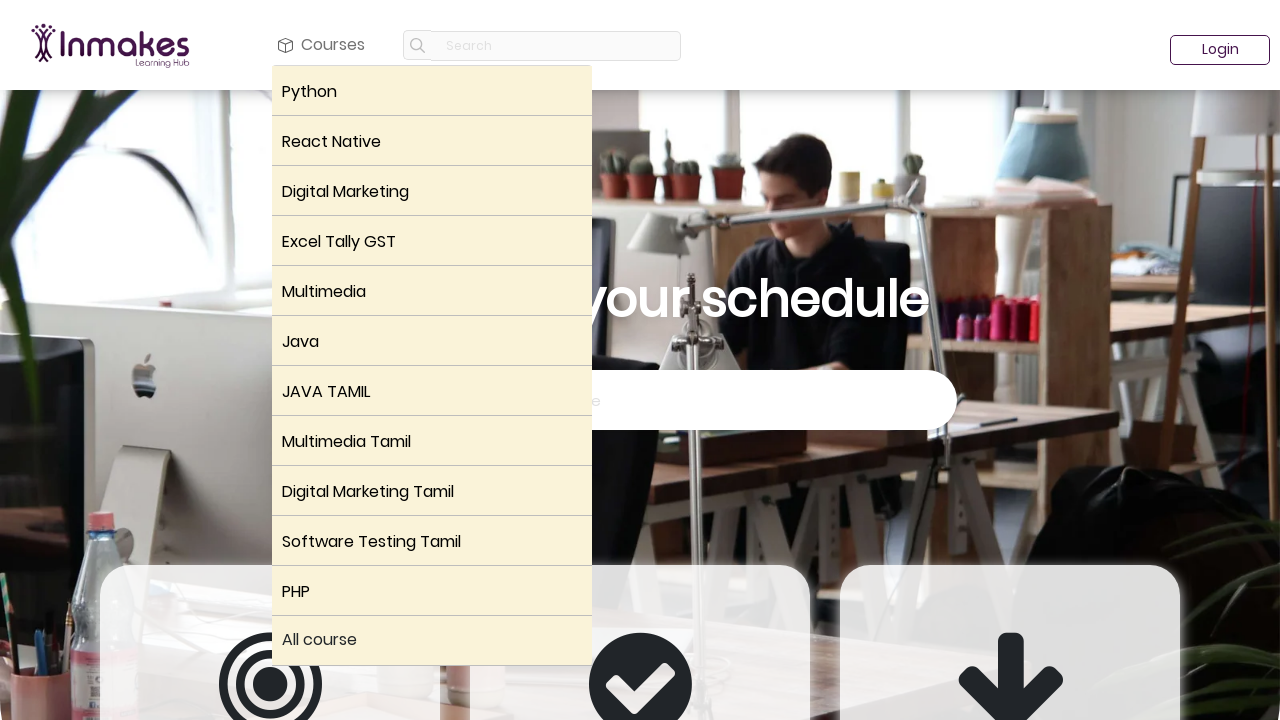

Hovered over ST course category at (432, 541) on (//div[@class='dropdown dropright p-0 m-0'])[10]
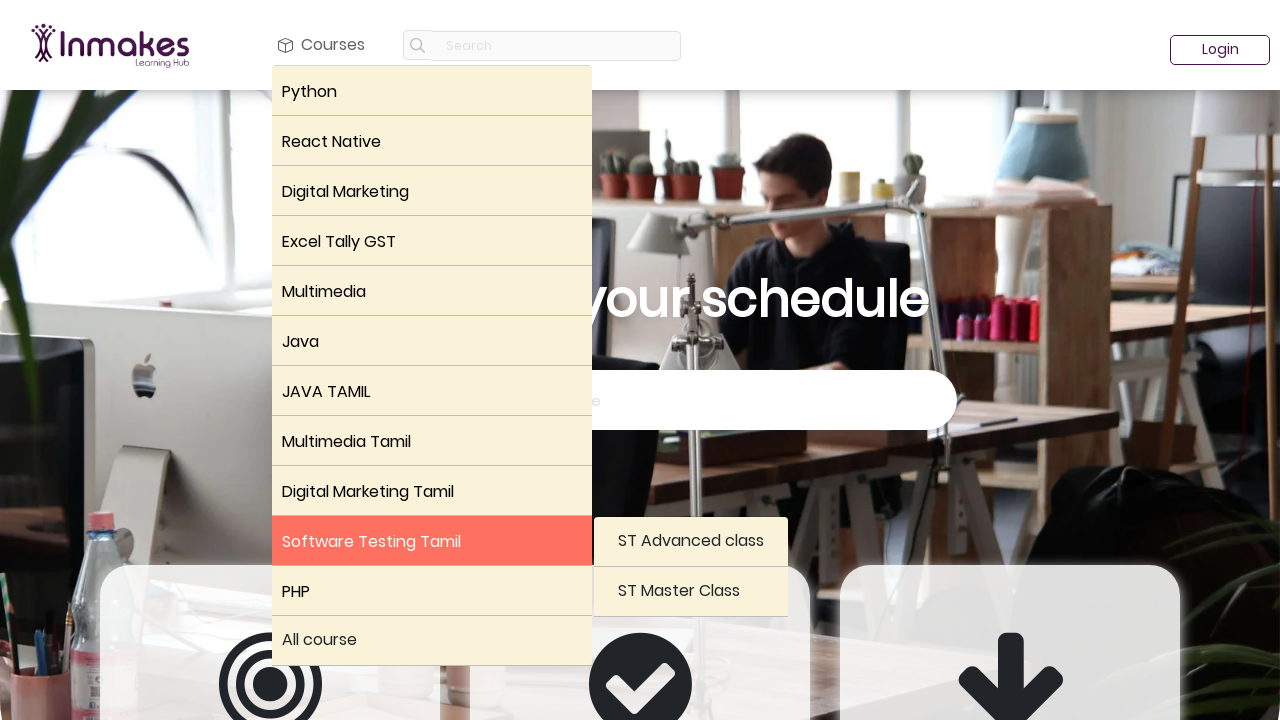

Clicked on ST Master Class link at (691, 592) on xpath=//a[text()='ST Master Class'][1]
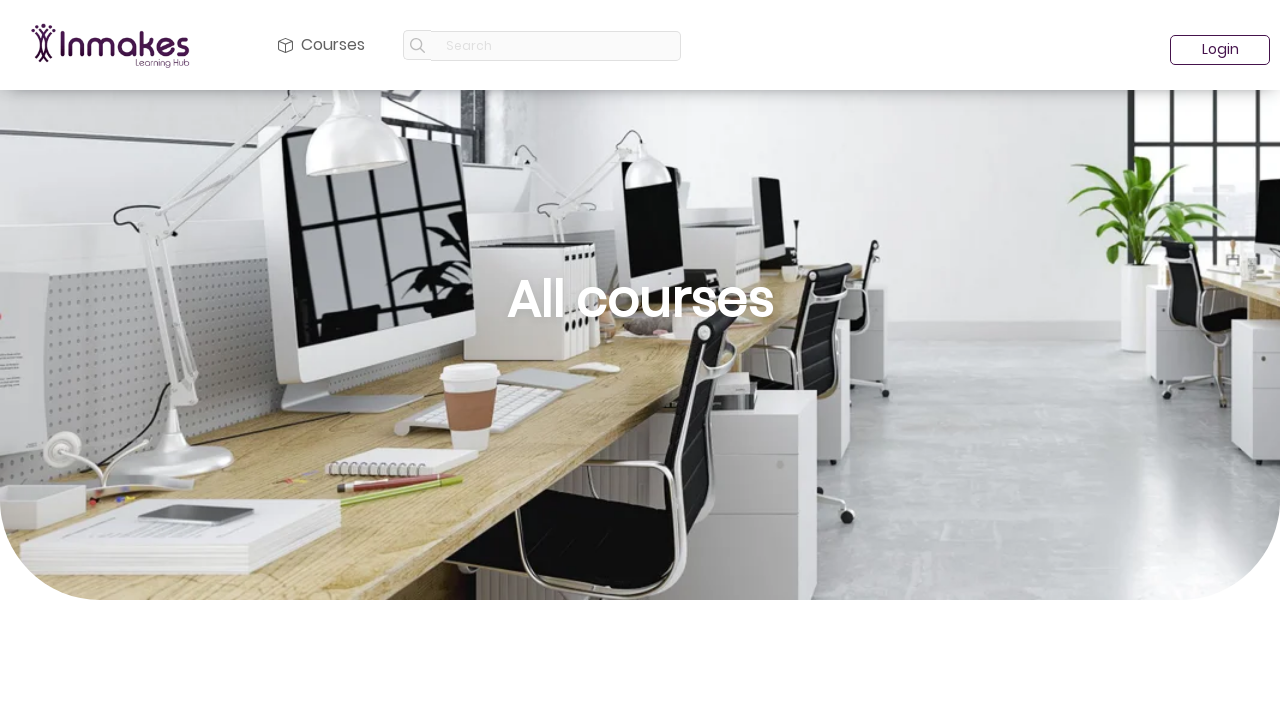

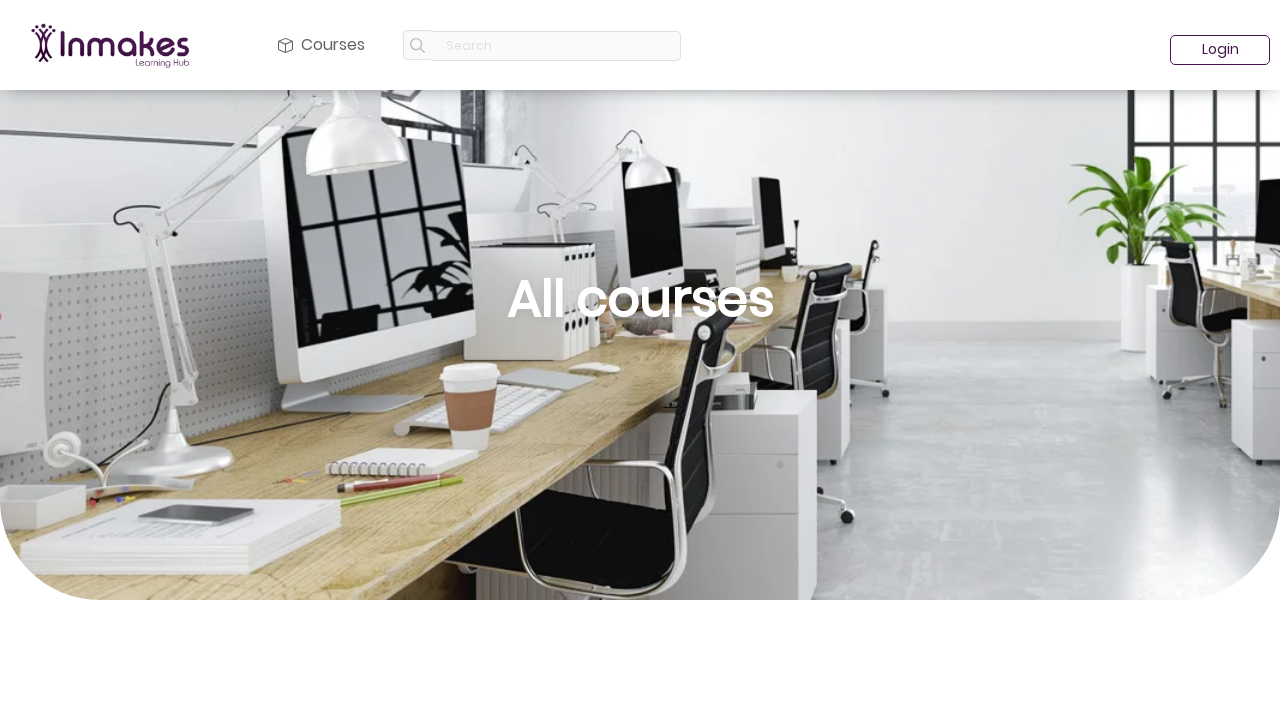